Tests registration validation by submitting a form with mismatched passwords and verifying the appropriate error message is displayed.

Starting URL: http://parabank.parasoft.com/parabank/register.htm

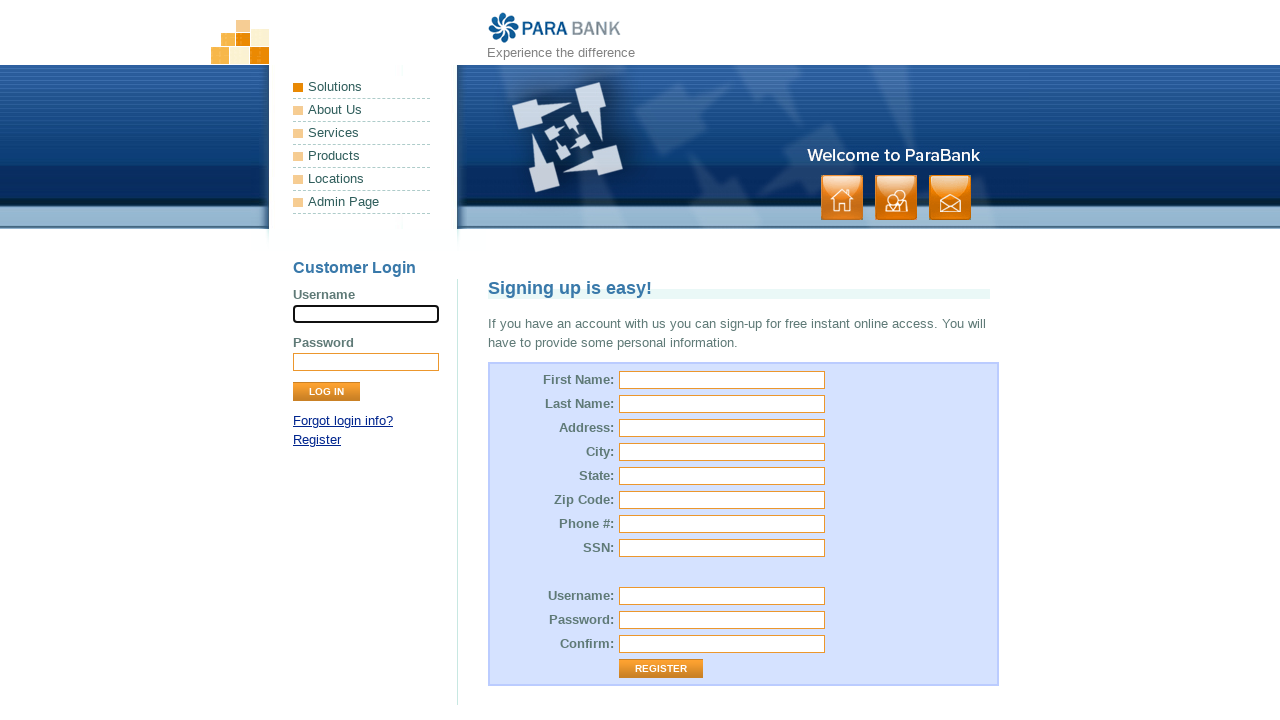

Filled first name field with 'Jan' on input#customer\.firstName
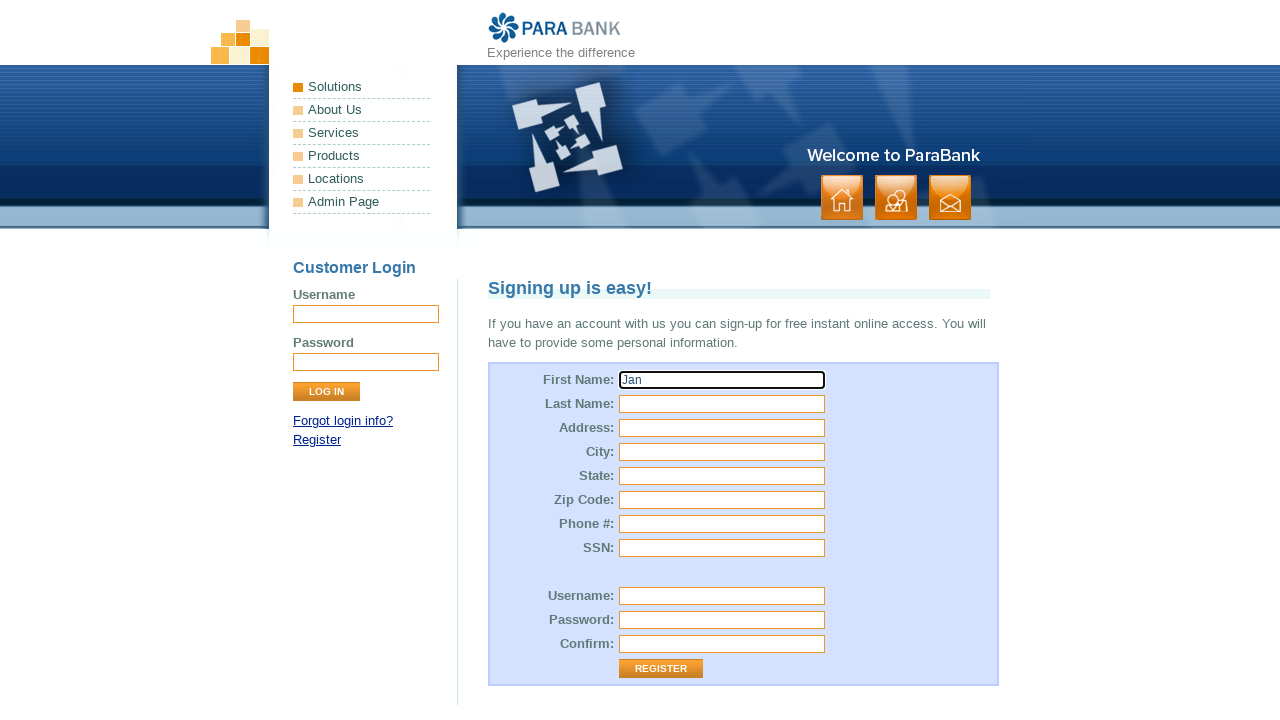

Filled last name field with 'Banan' on input#customer\.lastName
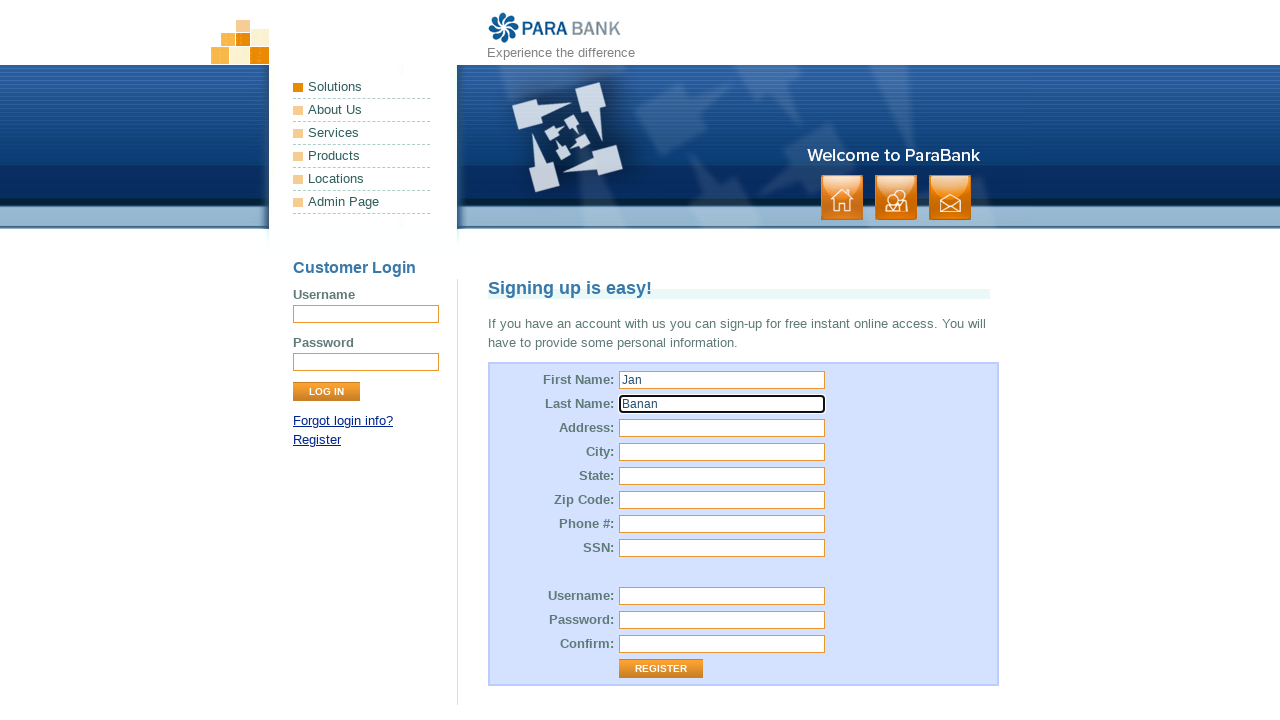

Filled street address field with 'Aleje' on input#customer\.address\.street
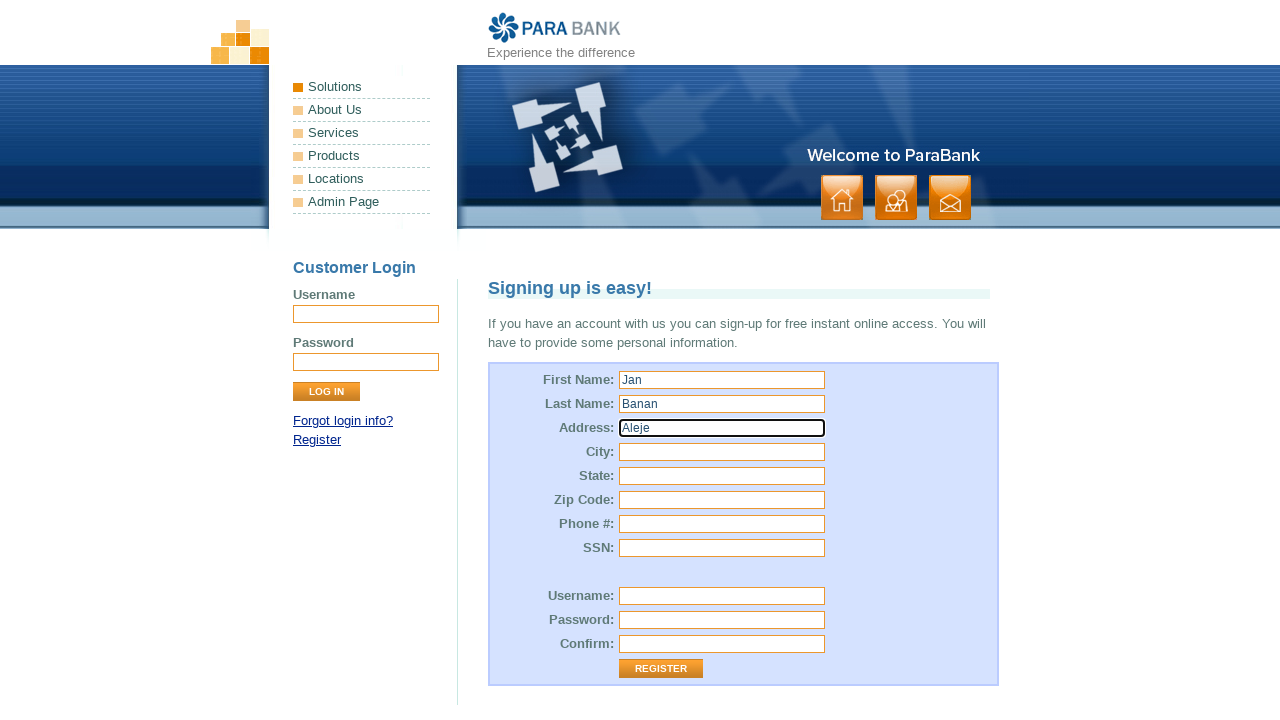

Filled city field with 'Kraków' on input#customer\.address\.city
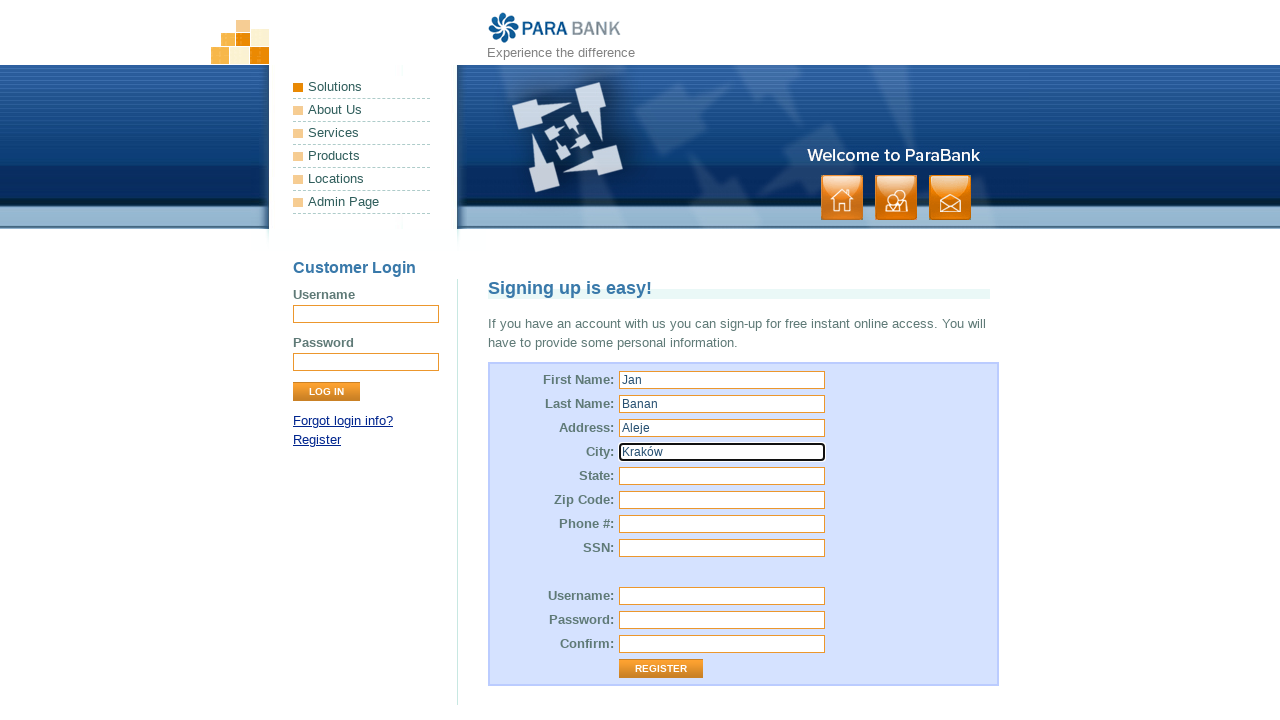

Filled state field with 'Małopolskie' on input#customer\.address\.state
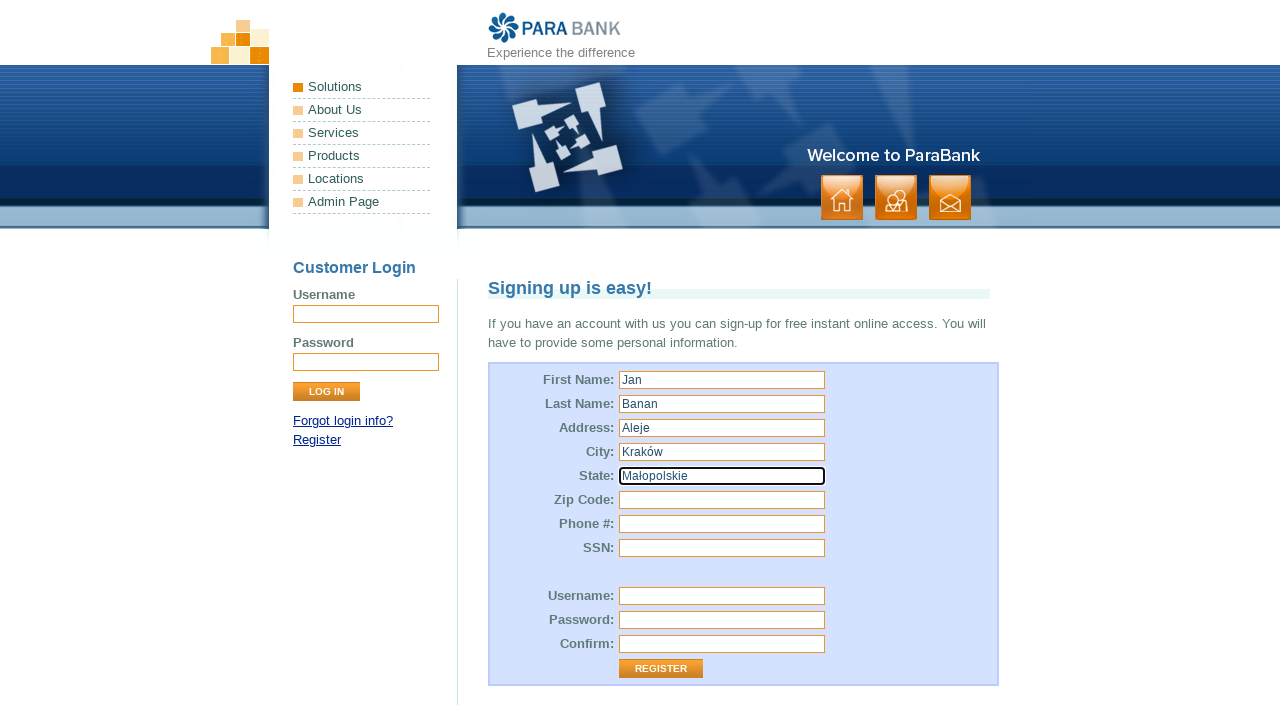

Filled zip code field with '31-789' on input#customer\.address\.zipCode
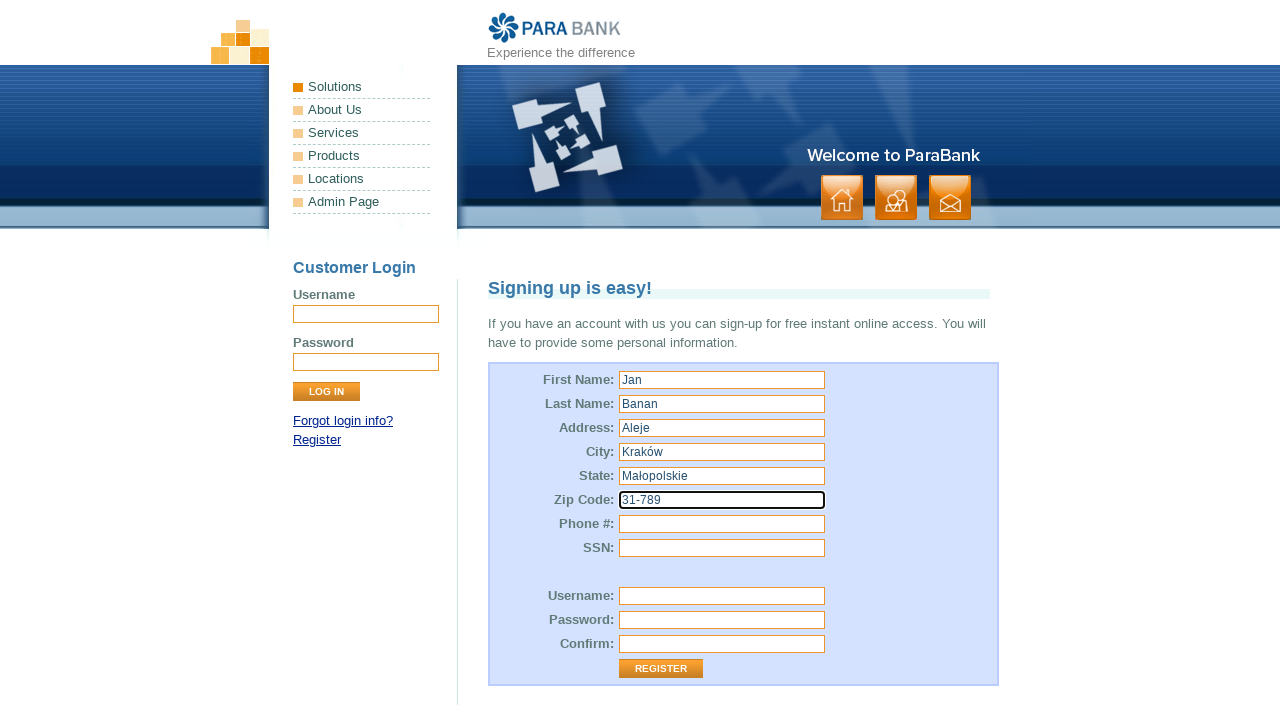

Filled SSN field with '98765432' on input#customer\.ssn
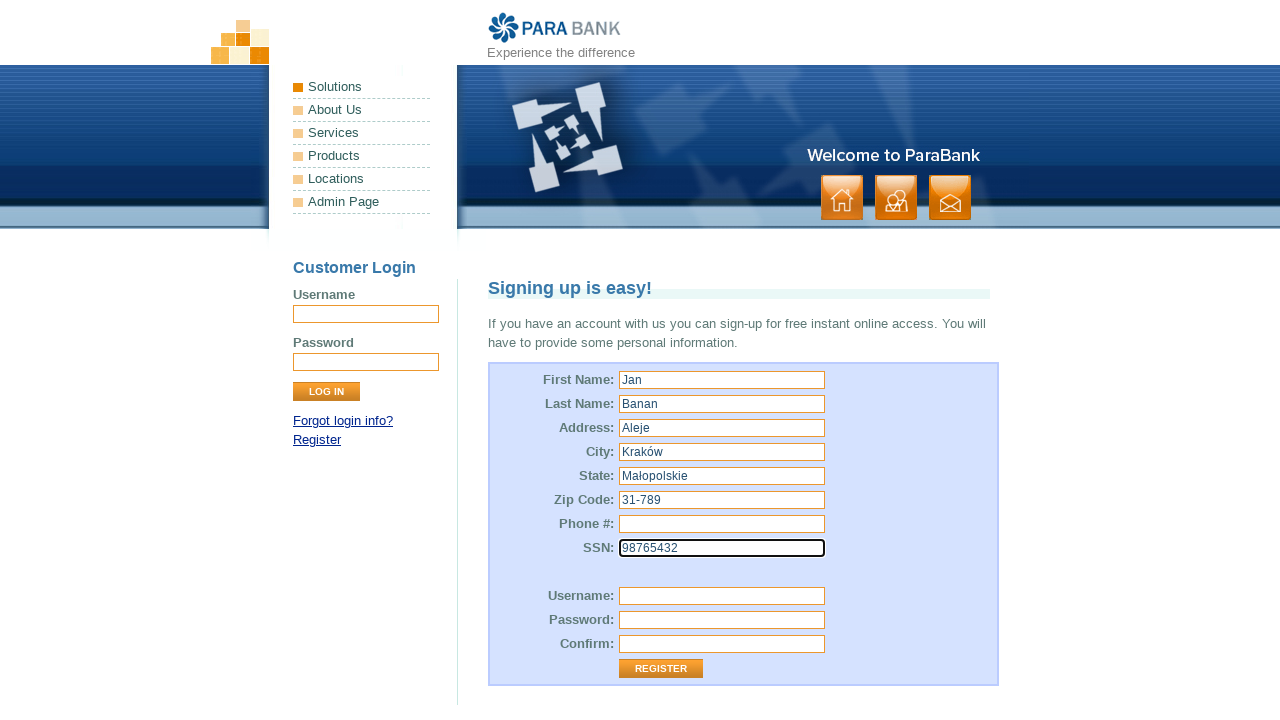

Filled username field with 'testuser3m2p_beata' on input#customer\.username
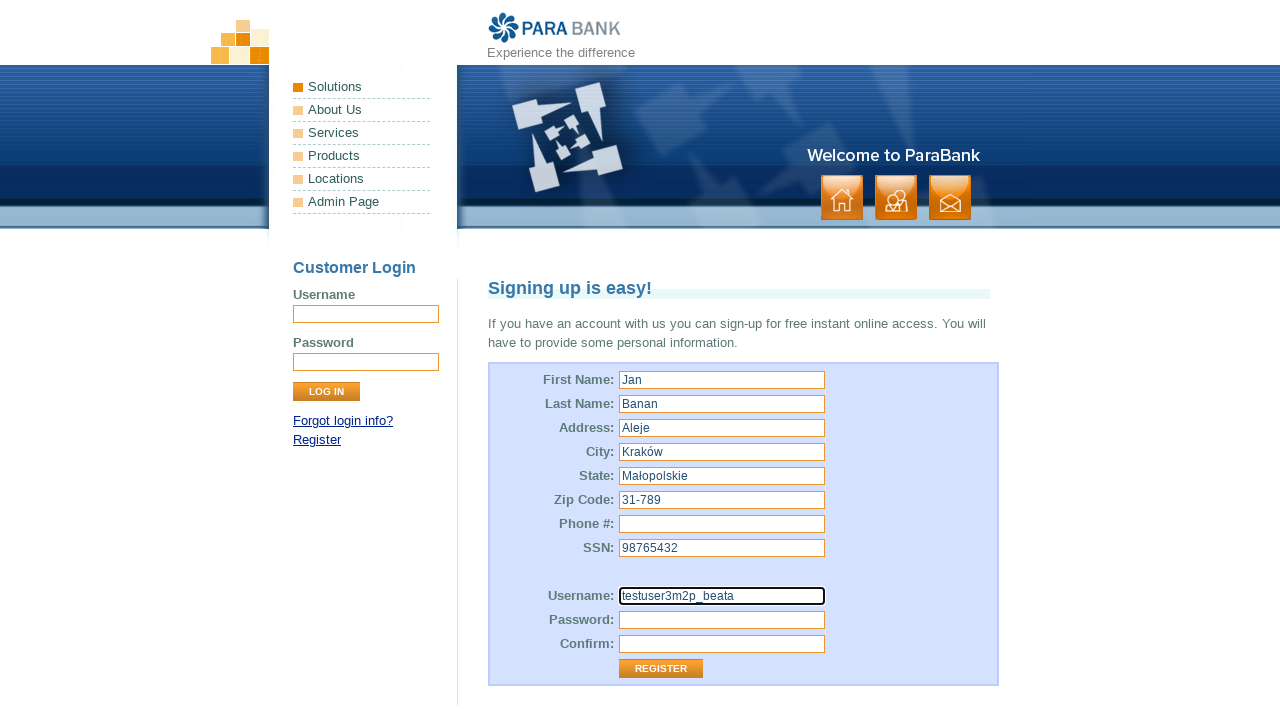

Filled password field with 'barbara123' on input#customer\.password
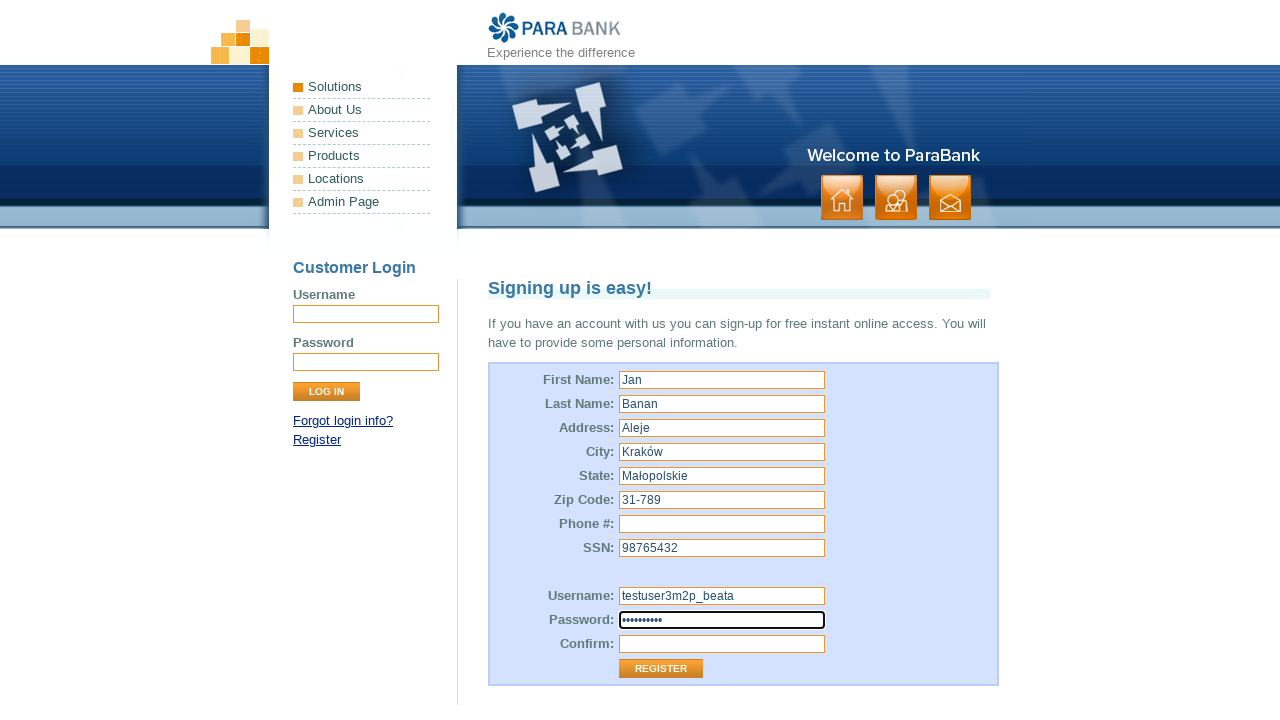

Filled repeated password field with 'barbara12' (intentional mismatch with password) on input#repeatedPassword
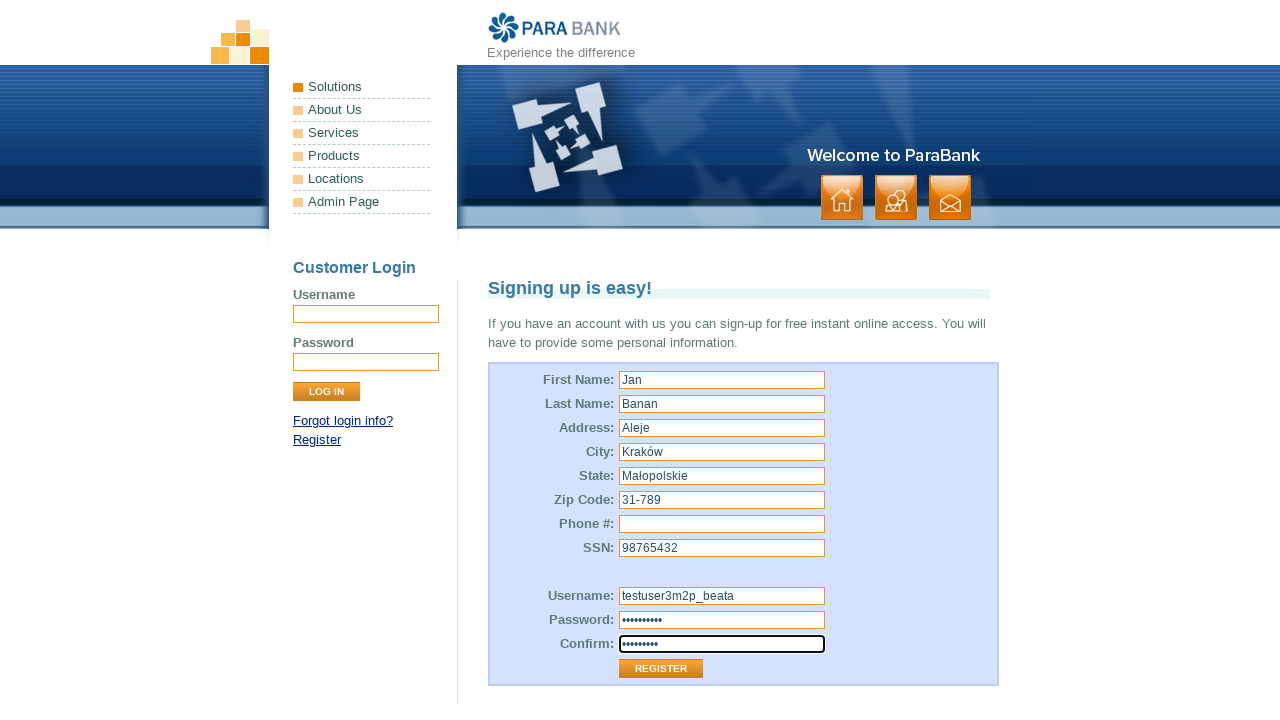

Clicked Register button to submit form with mismatched passwords at (661, 669) on input[value='Register']
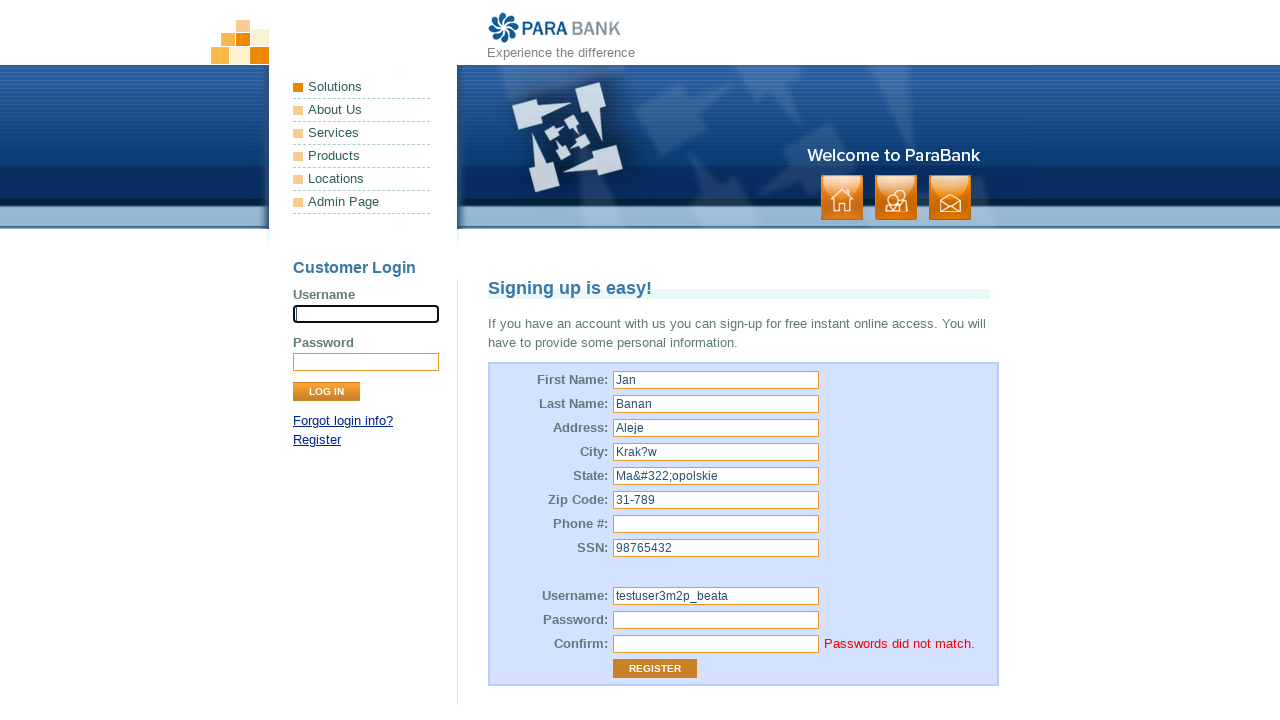

Waited for error message to appear
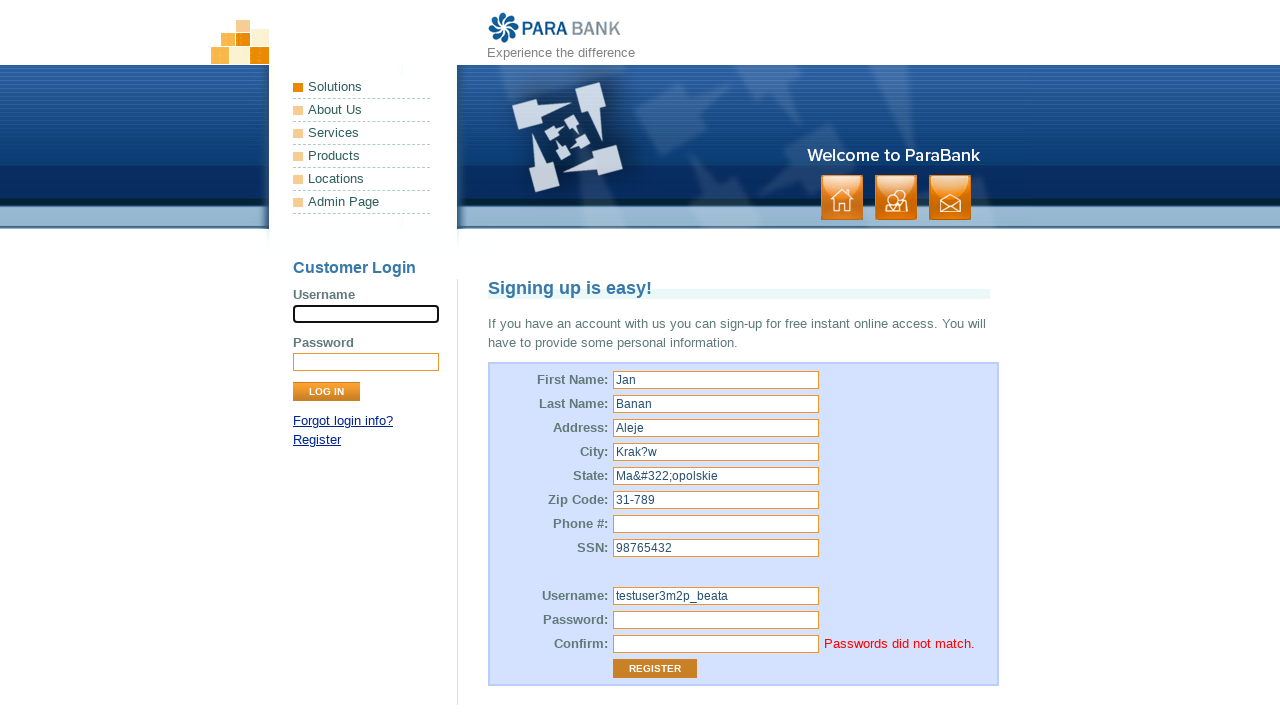

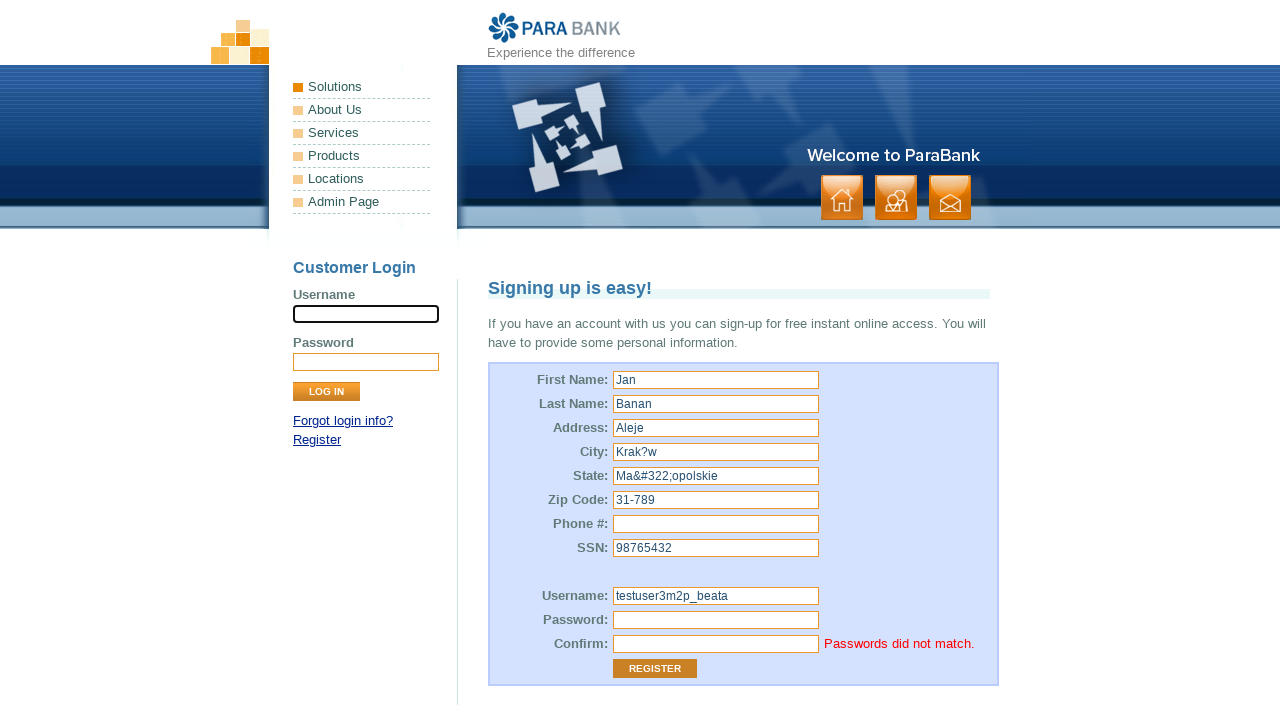